Demonstrates page scrolling by navigating to a webpage and scrolling down 550 pixels using JavaScript execution.

Starting URL: https://mail.rediff.com/cgi-bin/login.cgi

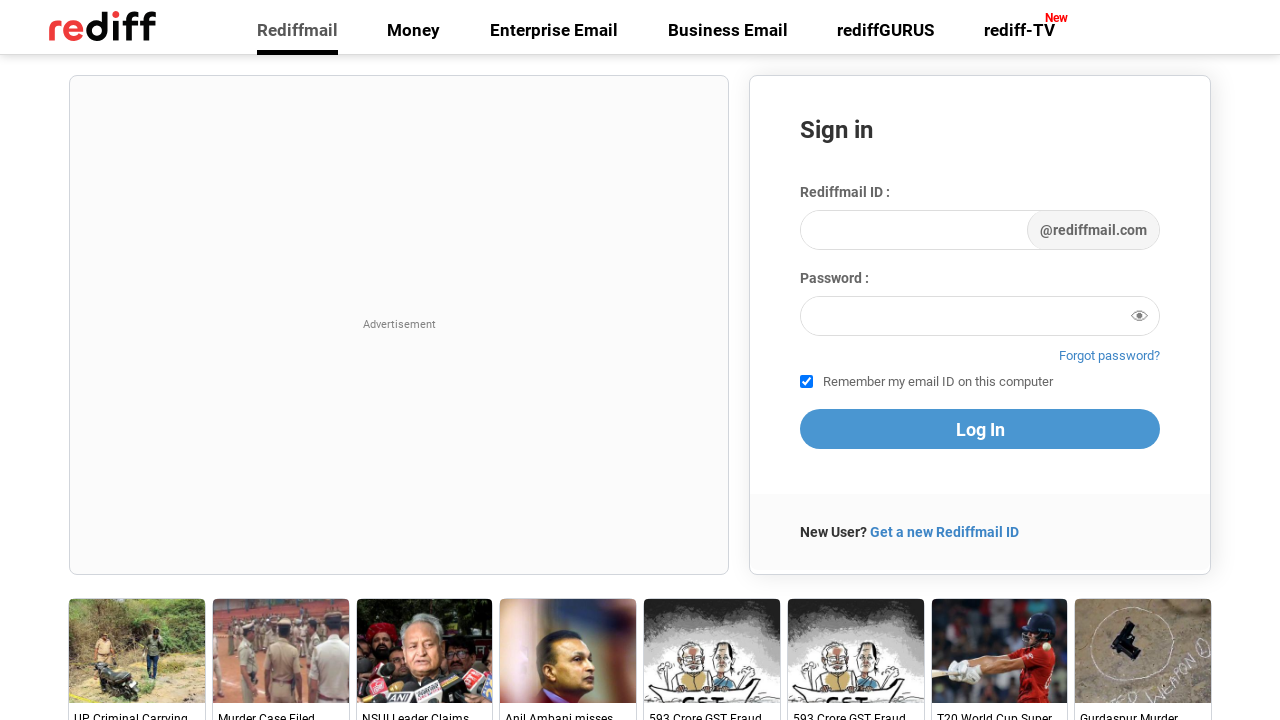

Navigated to Rediff Mail login page
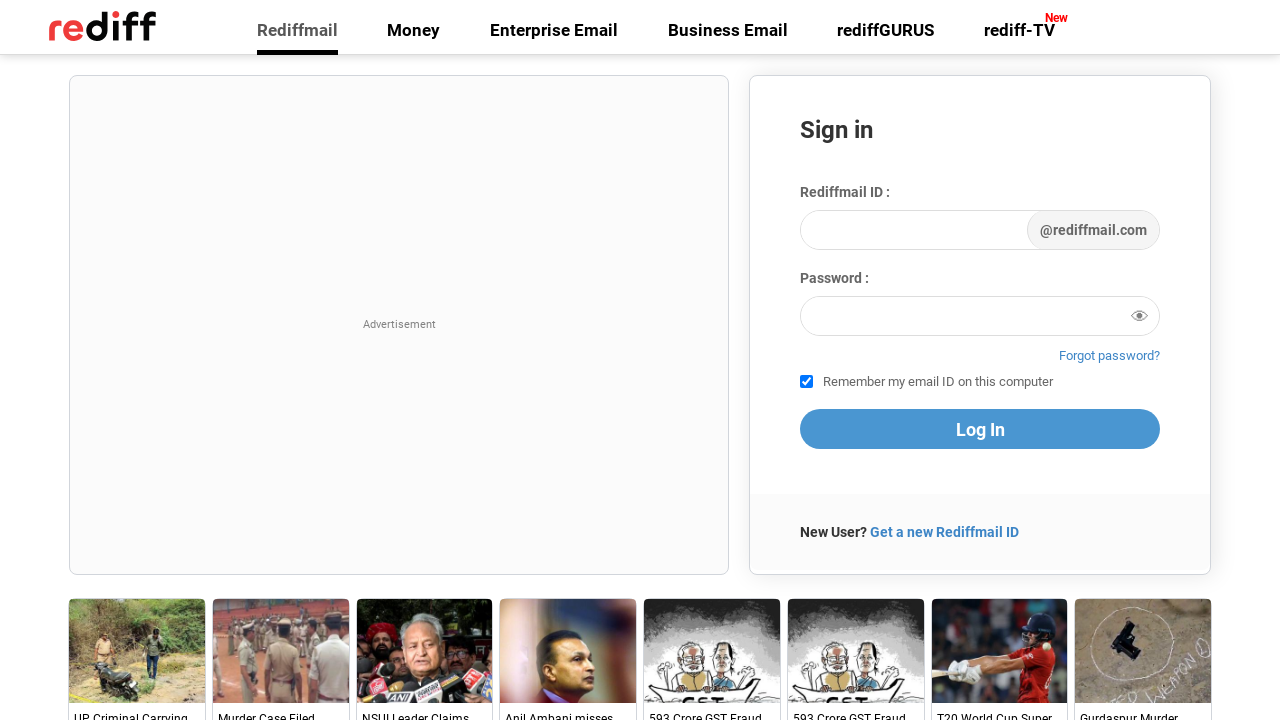

Scrolled down the page by 550 pixels using JavaScript
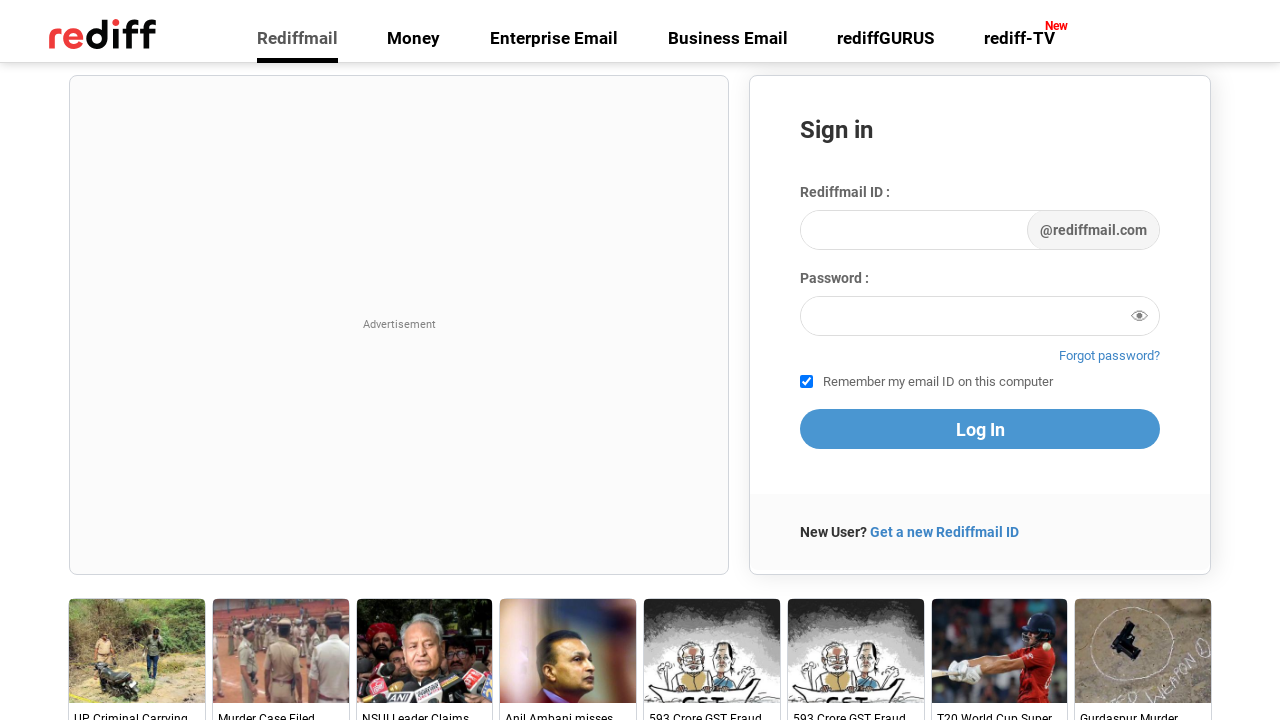

Waited 1 second to observe the scroll effect
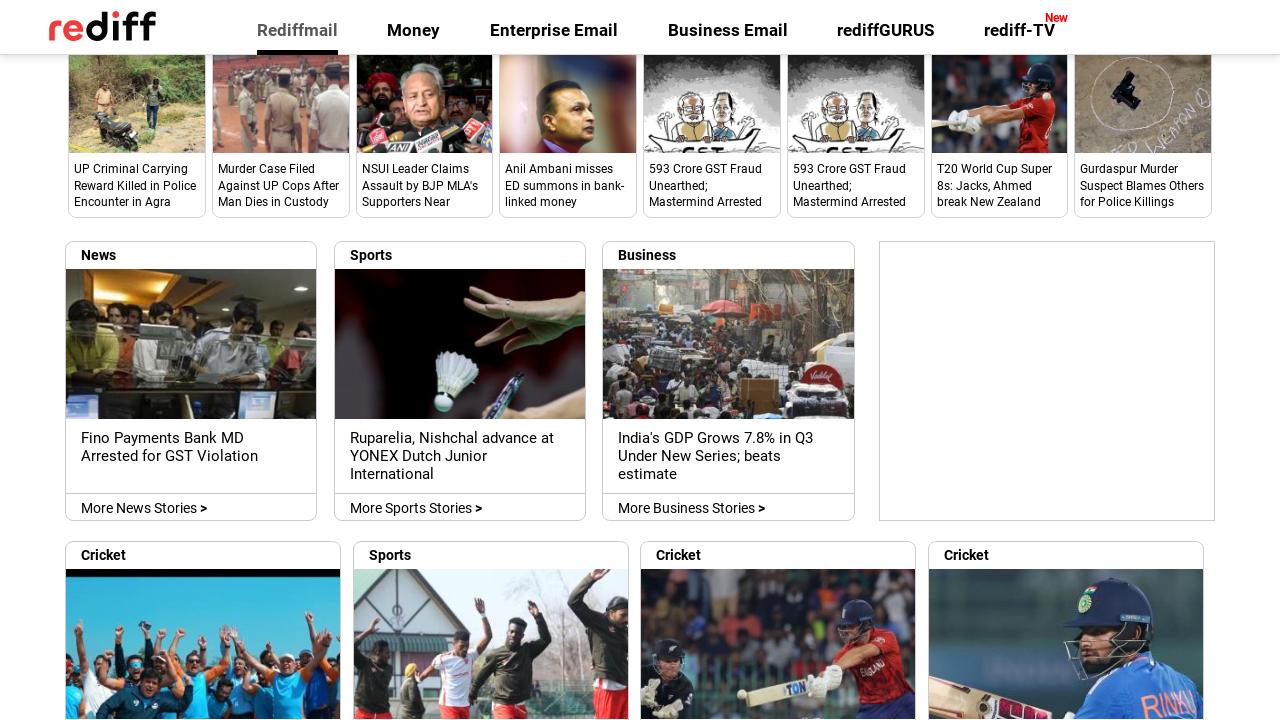

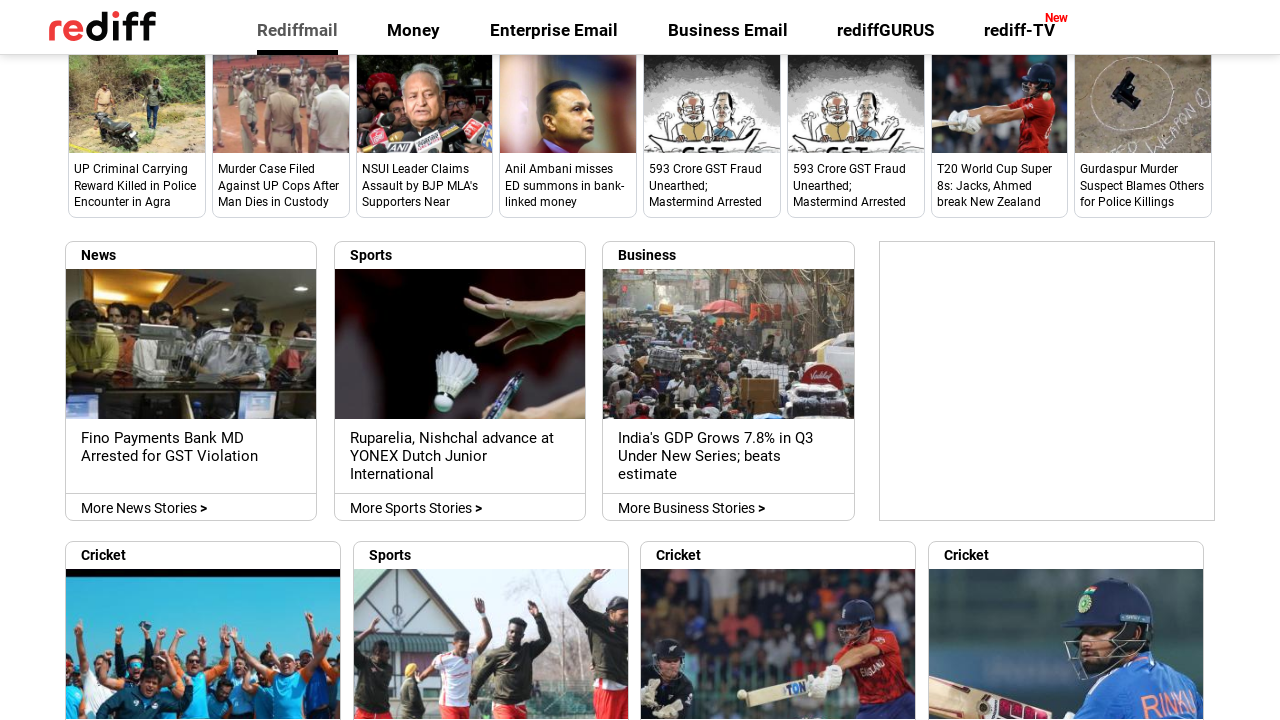